Tests XPath locator functions on a practice page by clicking the "Forgot your password" link, clicking a navigation element, and checking the "Remember my username" checkbox.

Starting URL: https://rahulshettyacademy.com/locatorspractice/

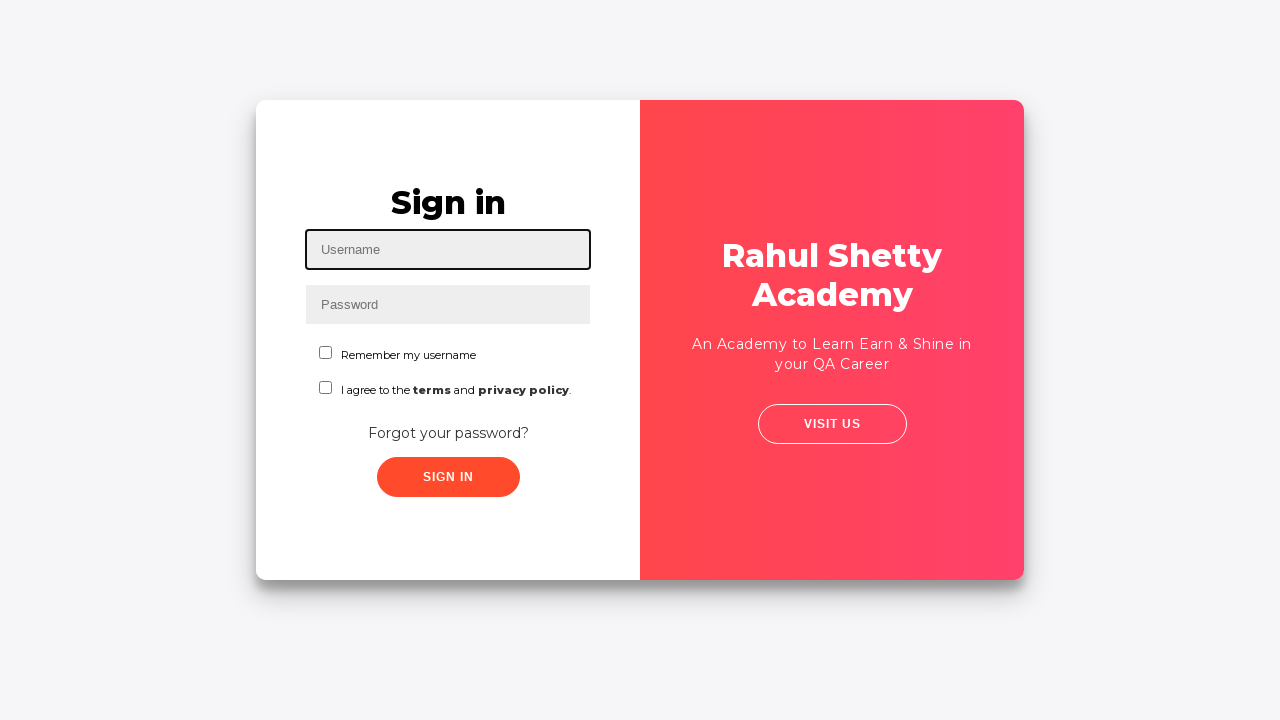

Clicked 'Forgot your password' link using XPath text matching at (448, 433) on xpath=//a[contains(text(),'Forgot your')]
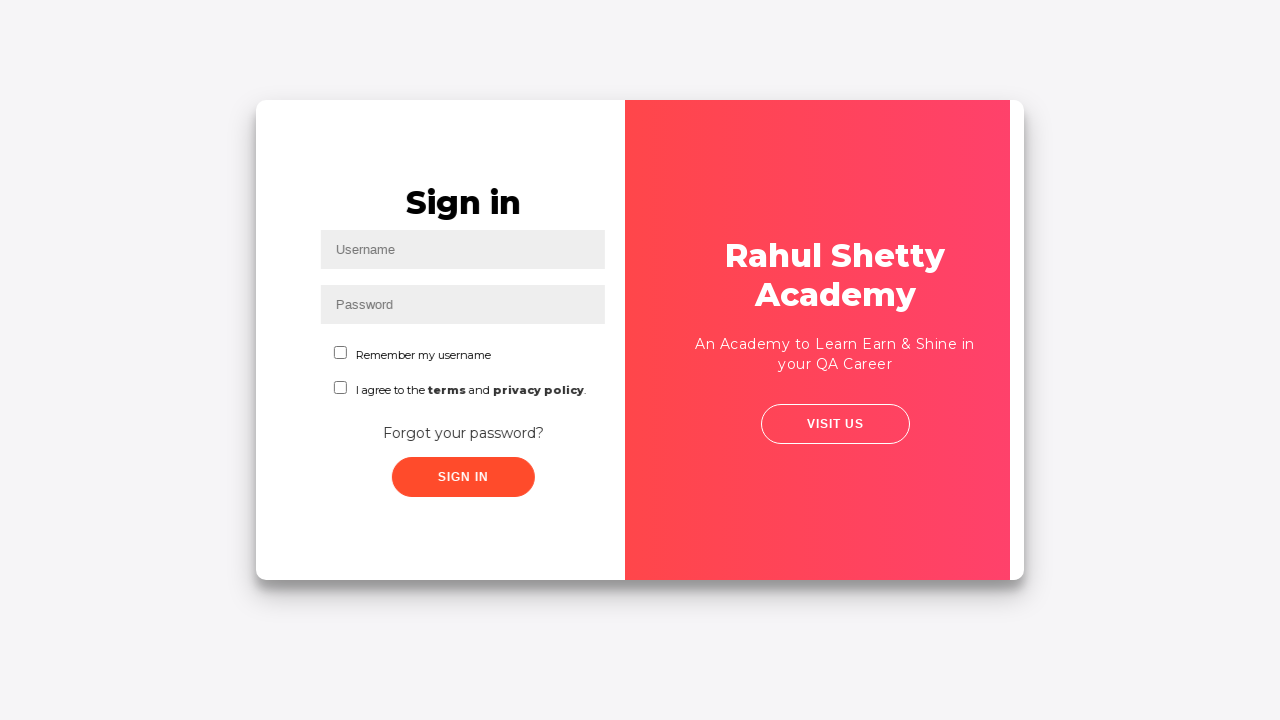

Waited 2 seconds for page transition
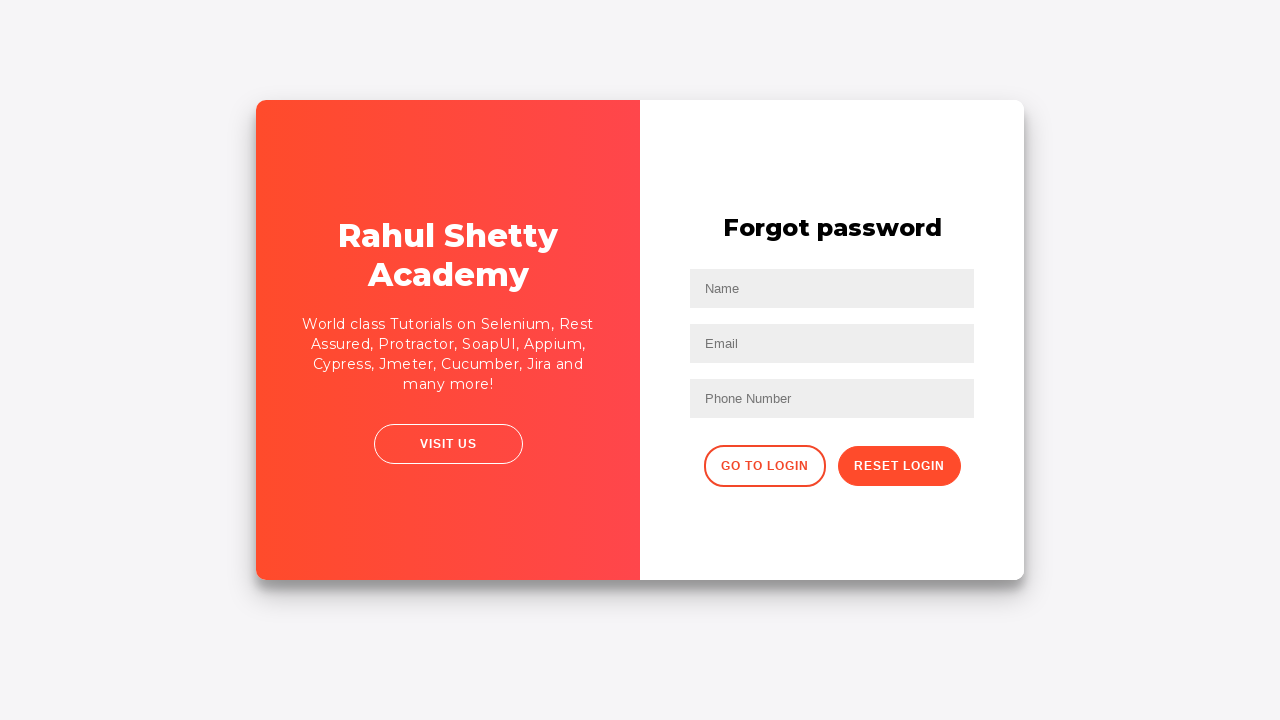

Clicked navigation element with 'go-to' class using XPath at (764, 466) on xpath=//*[contains(@class,'go-to')]
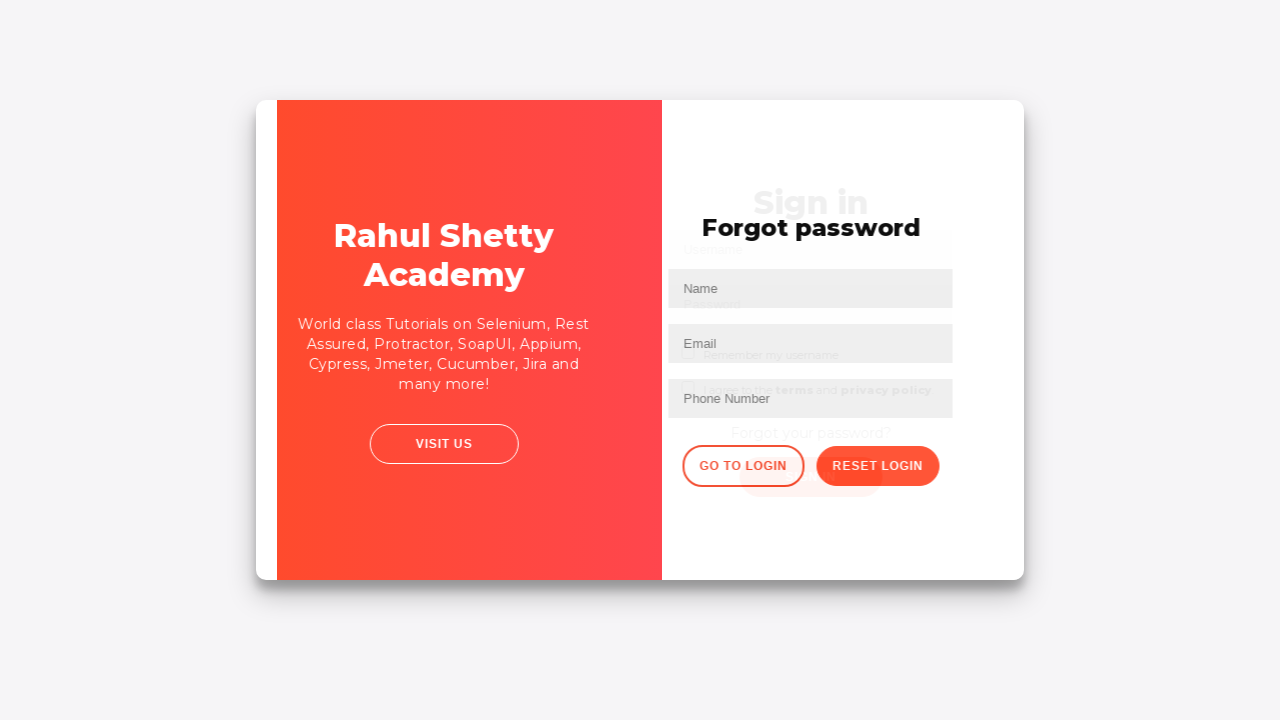

Clicked 'Remember my username' checkbox using XPath with normalize-space at (407, 325) on xpath=//label[normalize-space()='Remember my username']
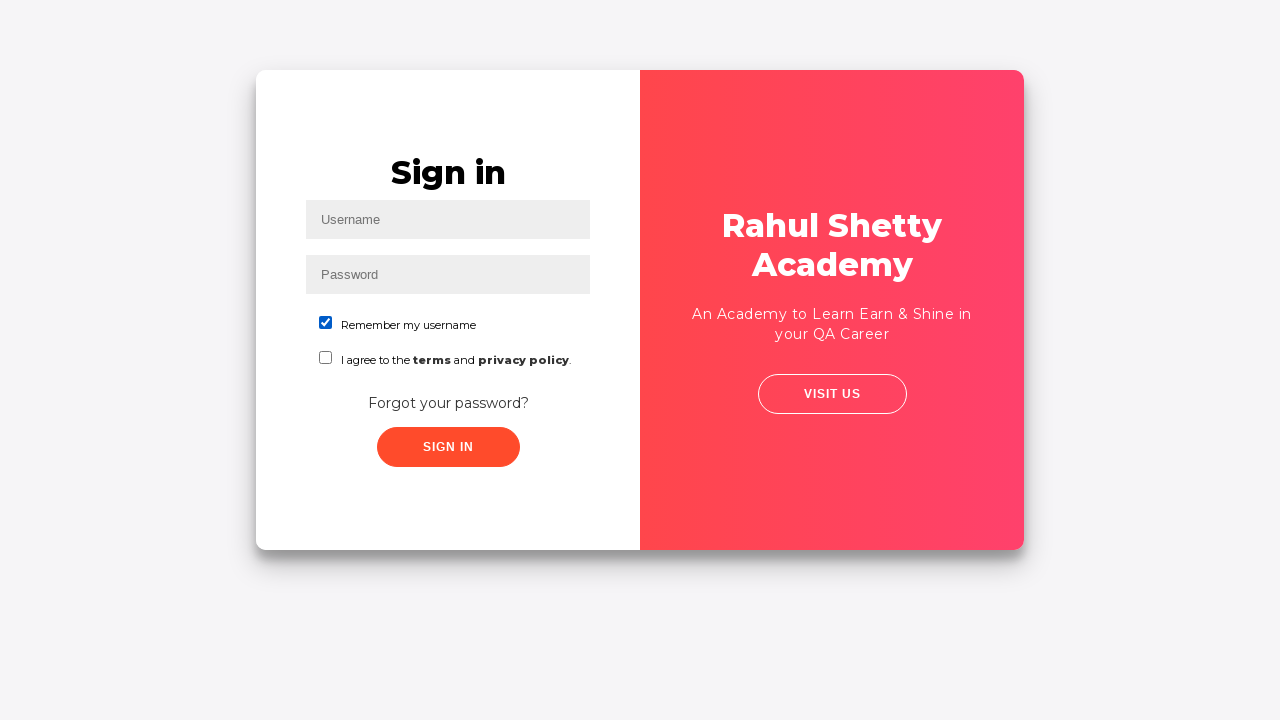

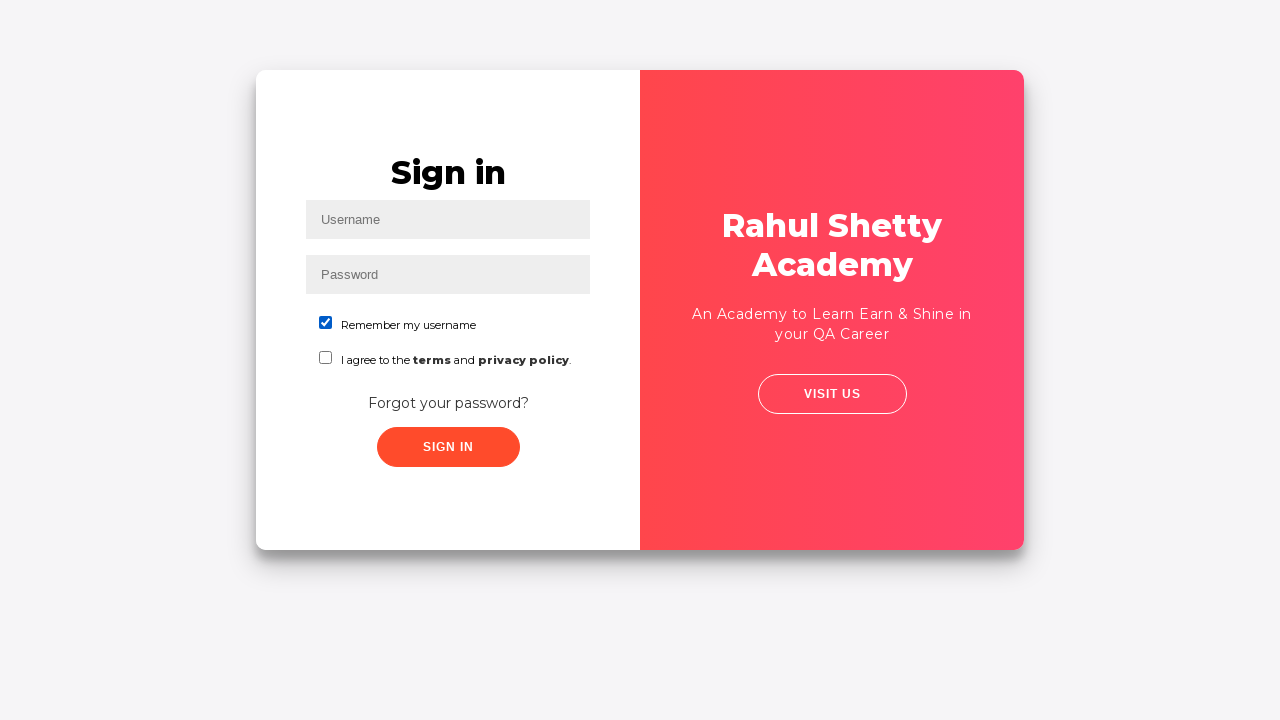